Tests window handling functionality by clicking a link that opens a popup window and retrieving window handles

Starting URL: https://omayo.blogspot.com/

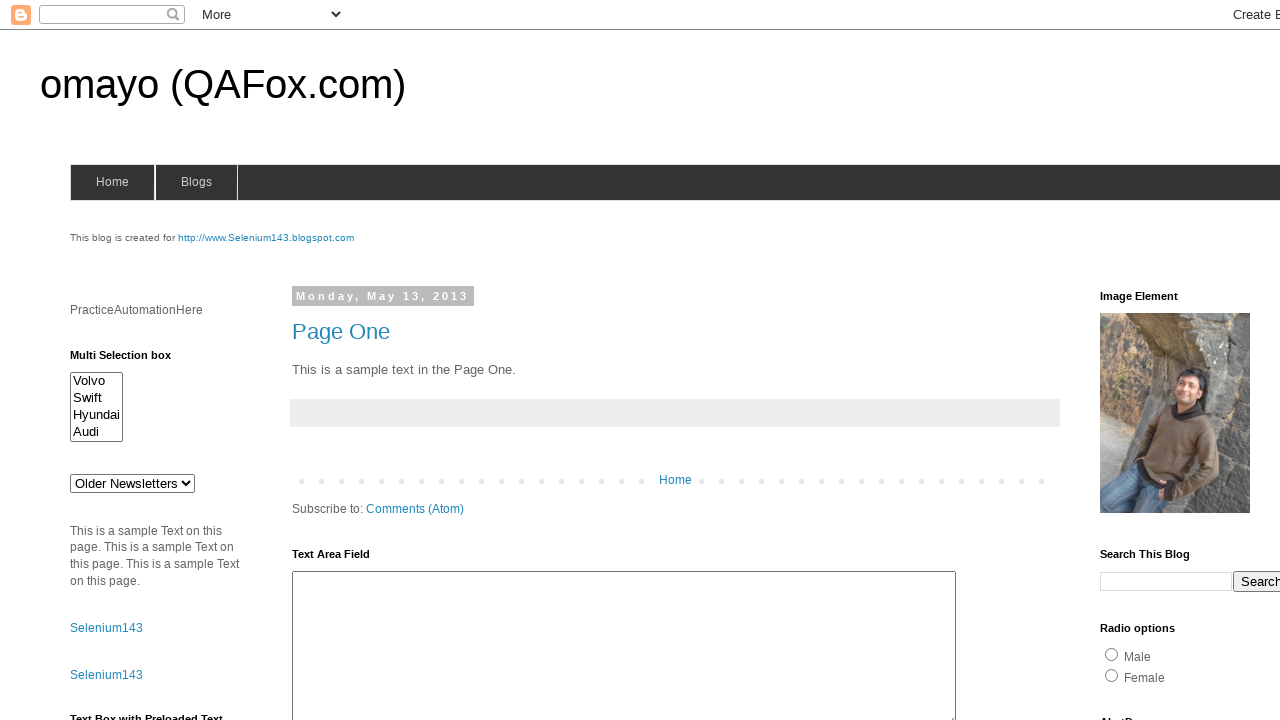

Clicked 'Open a popup' link at (132, 360) on a:has-text('Open a popup')
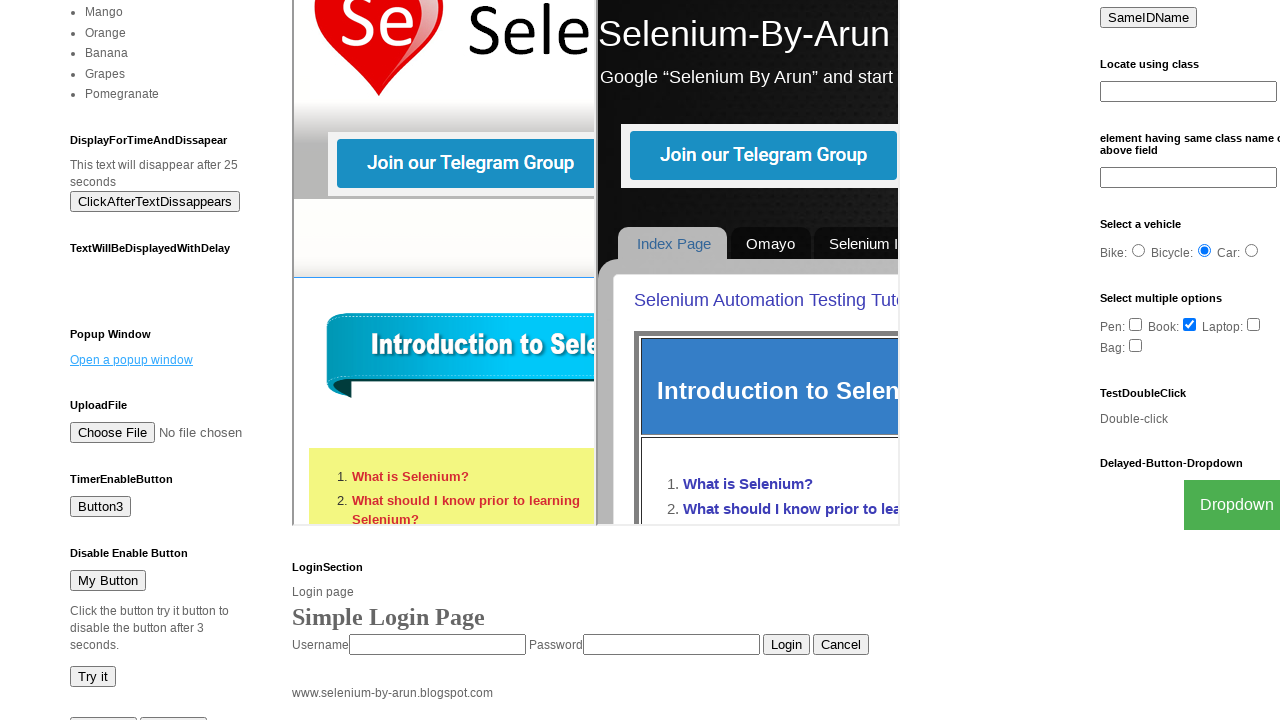

Waited 2 seconds for popup window to open
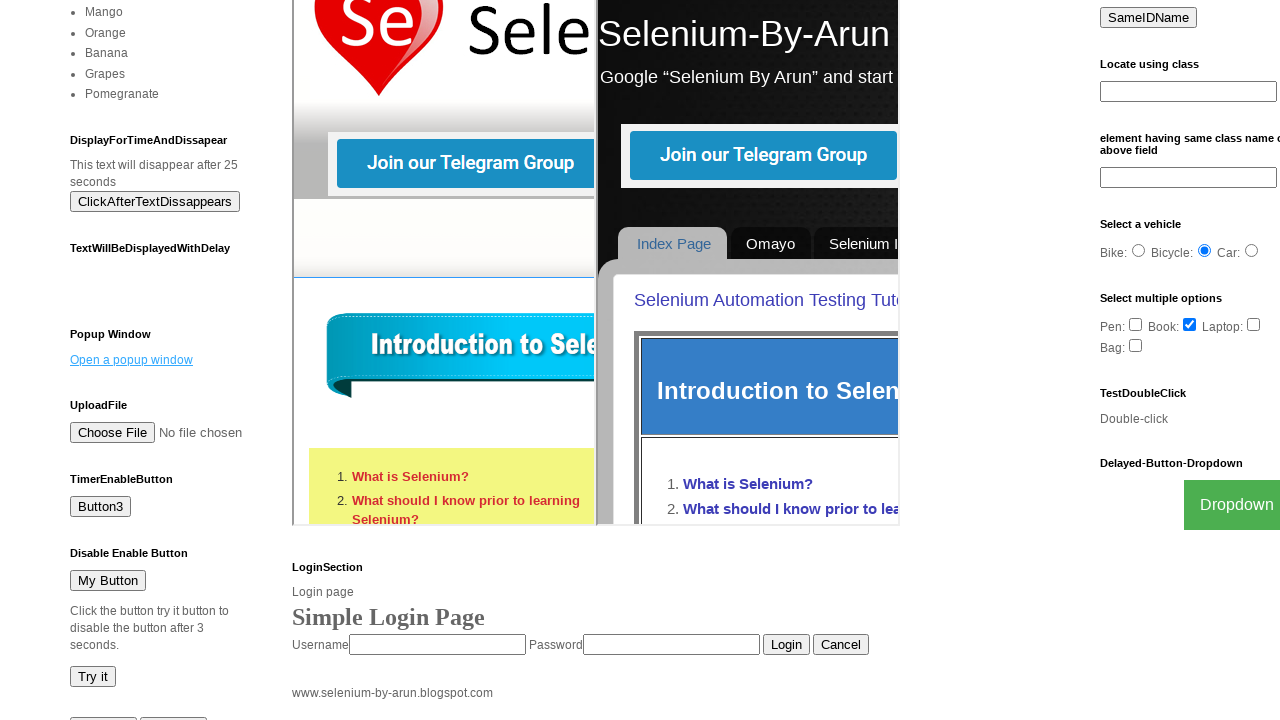

Retrieved all window handles from context
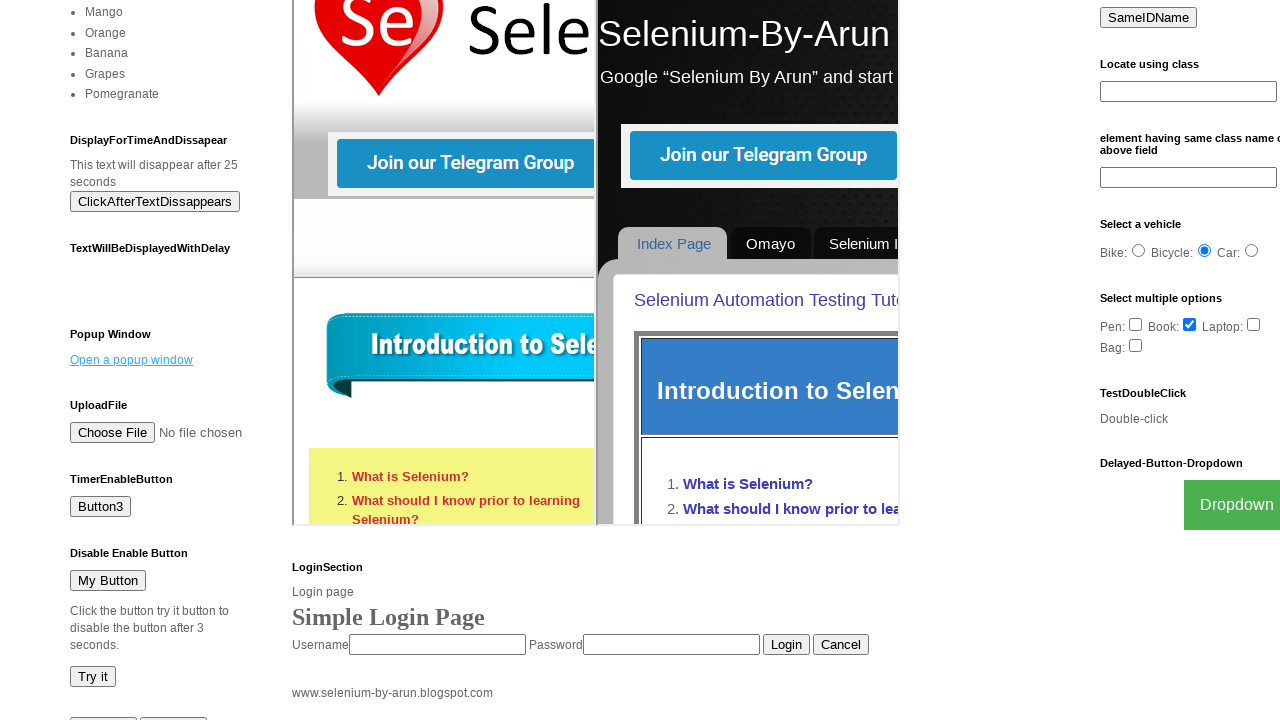

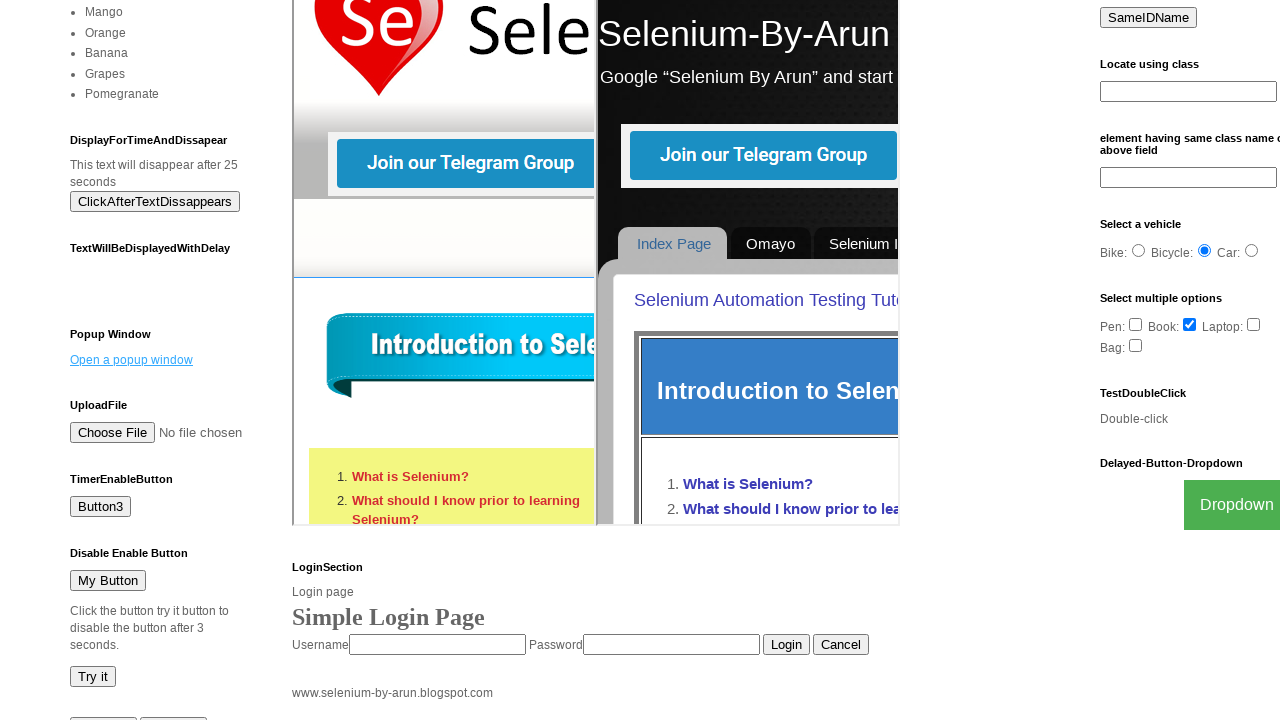